Tests clicking on the Boys Fashion navigation link on the FirstCry homepage

Starting URL: https://www.firstcry.com/

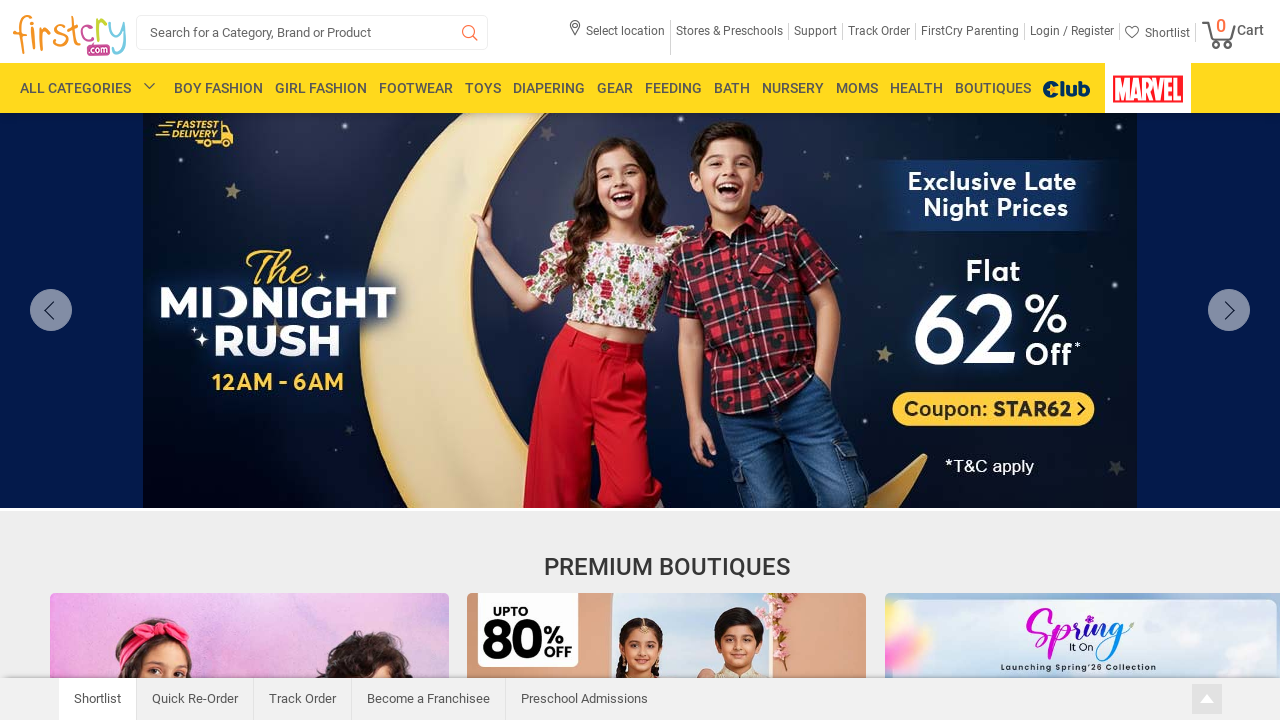

Navigated to FirstCry homepage
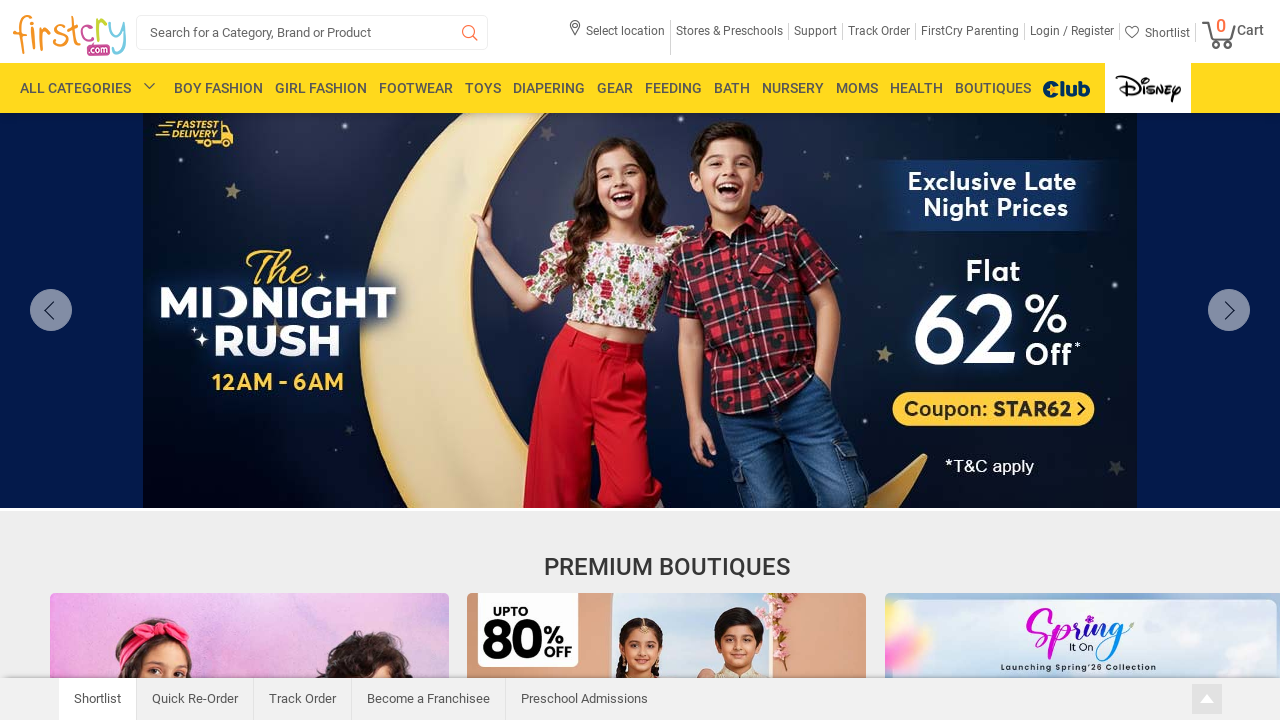

Clicked on Boys Fashion navigation link at (218, 88) on a:has-text('BOY')
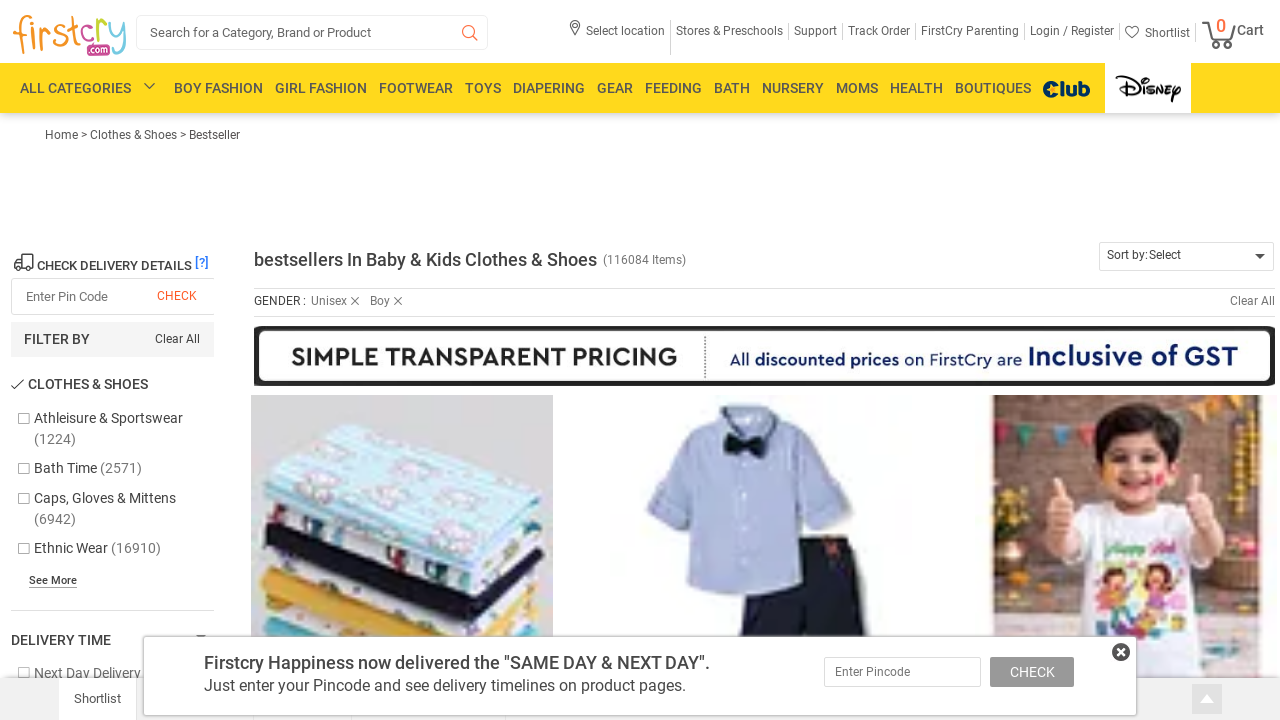

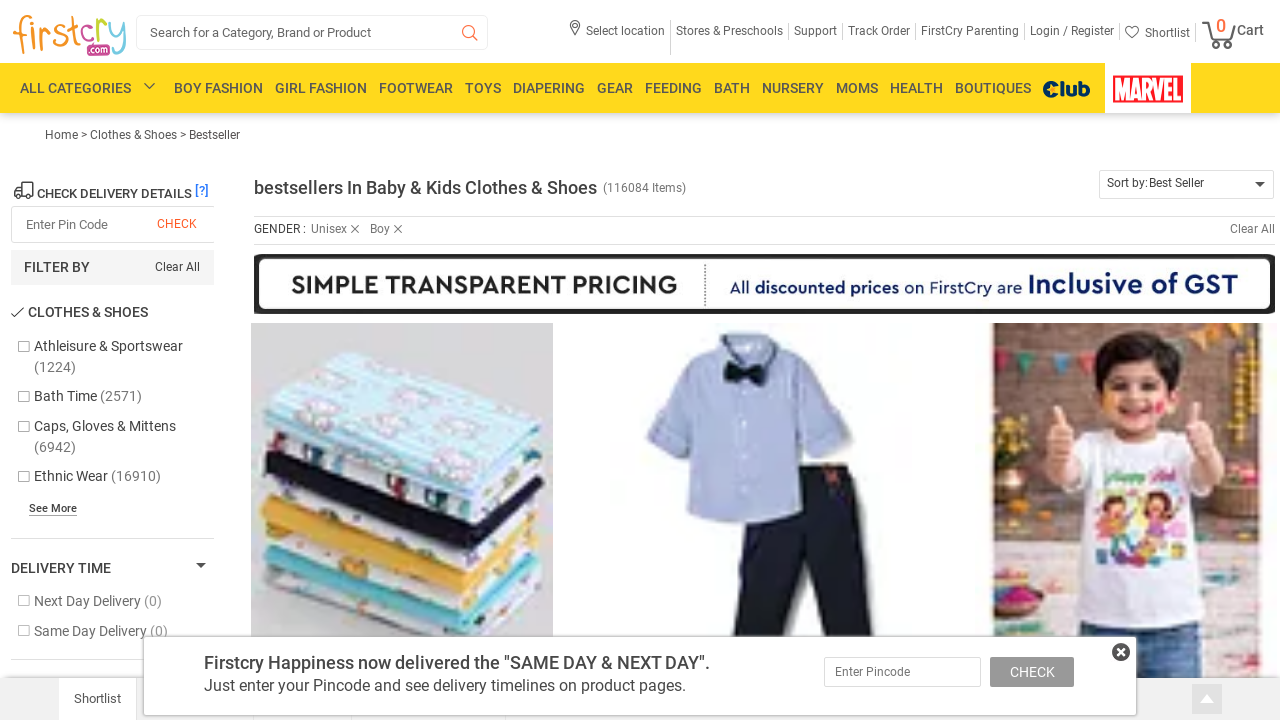